Tests keyboard actions by entering text in a textarea, selecting all text with Ctrl+A, copying with Ctrl+C, navigating to another textarea with Tab, and pasting with Ctrl+V

Starting URL: https://text-compare.com/

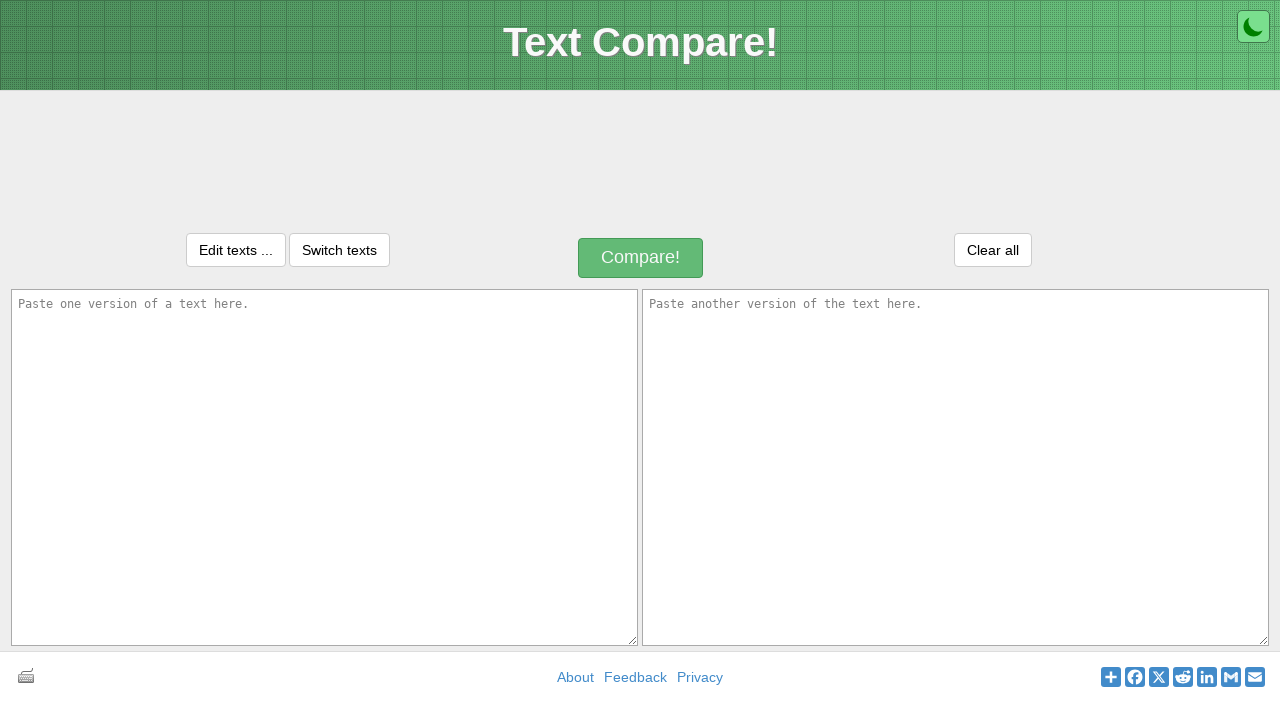

Entered text 'Welcome to testing world' in first textarea on #inputText1
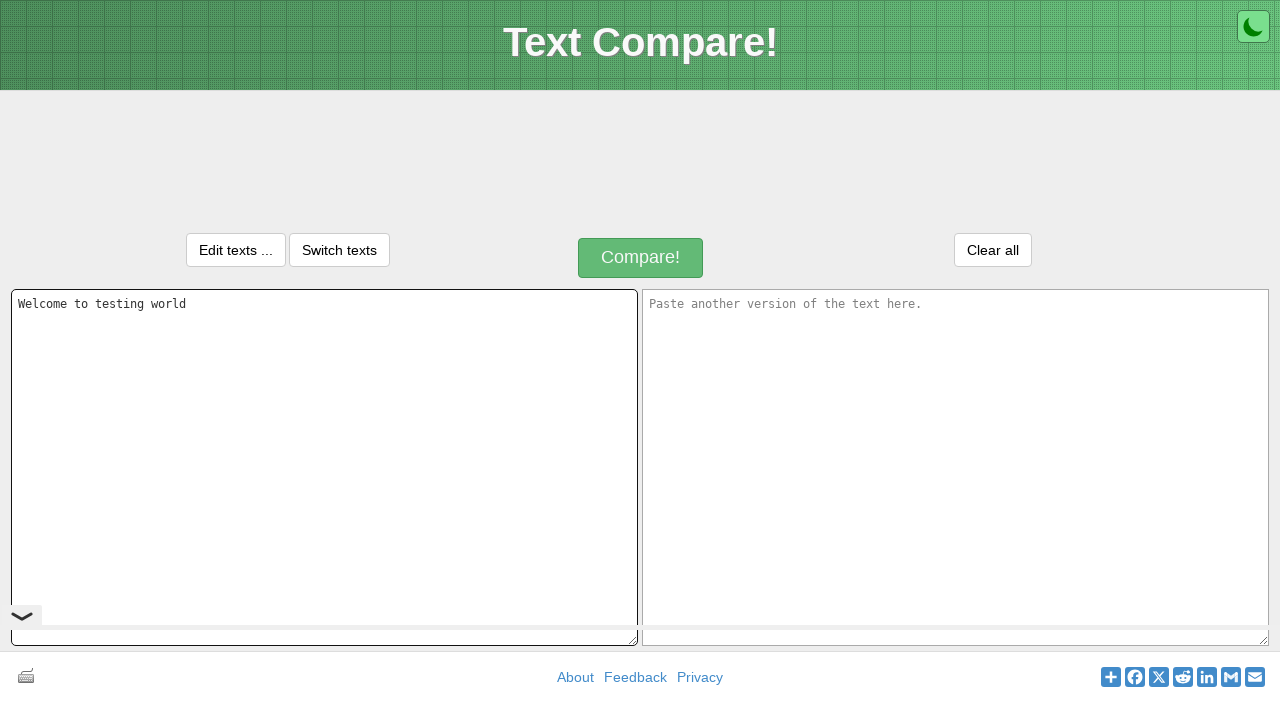

Selected all text in first textarea with Ctrl+A on #inputText1
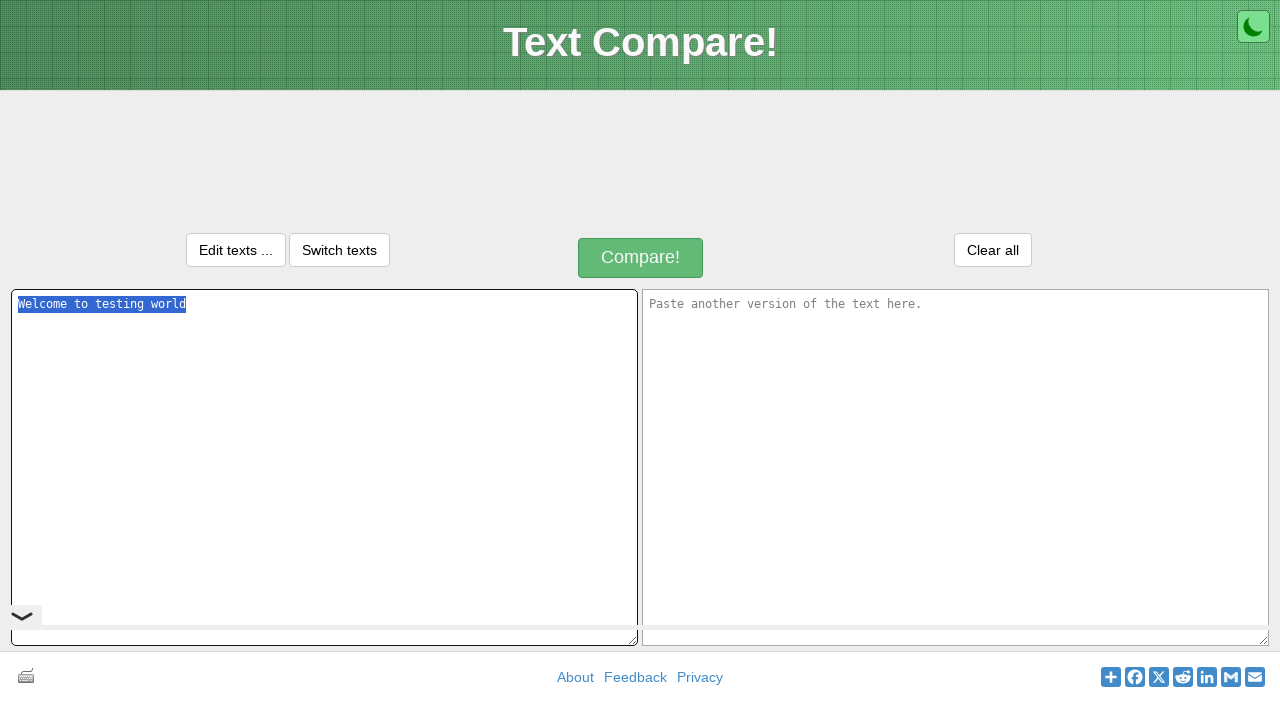

Copied selected text with Ctrl+C on #inputText1
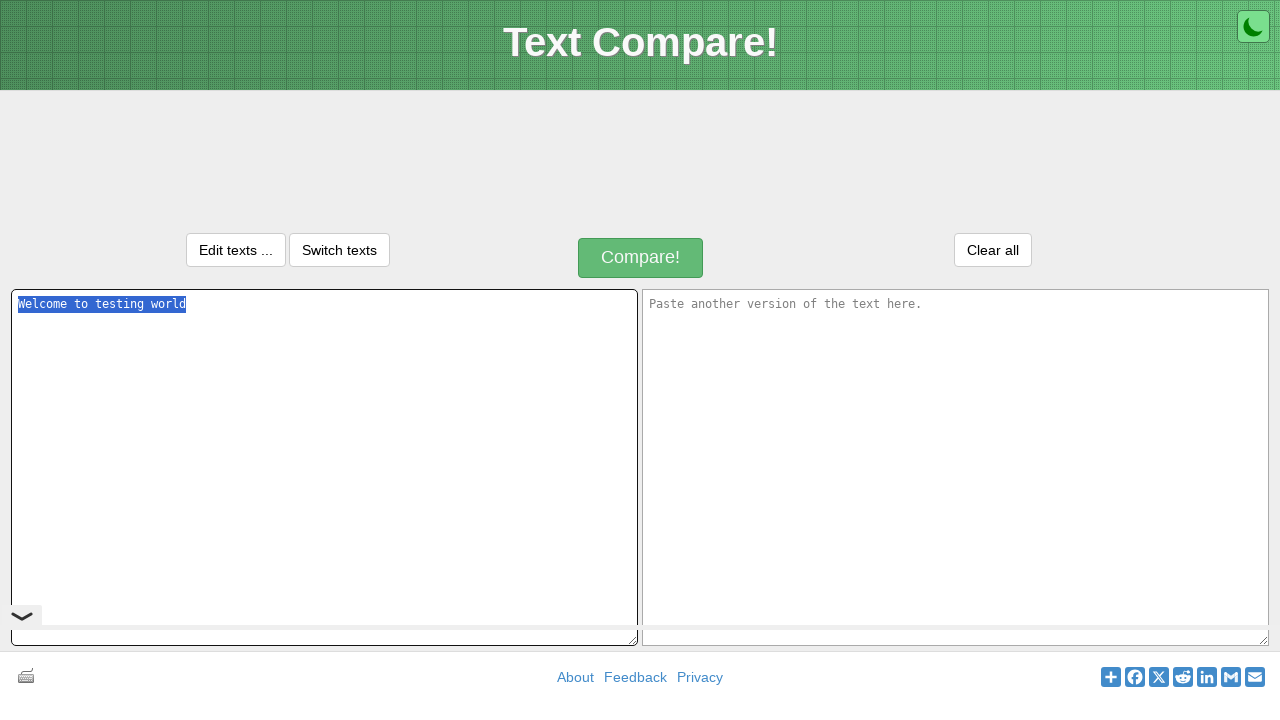

Navigated to second textarea with Tab key on #inputText1
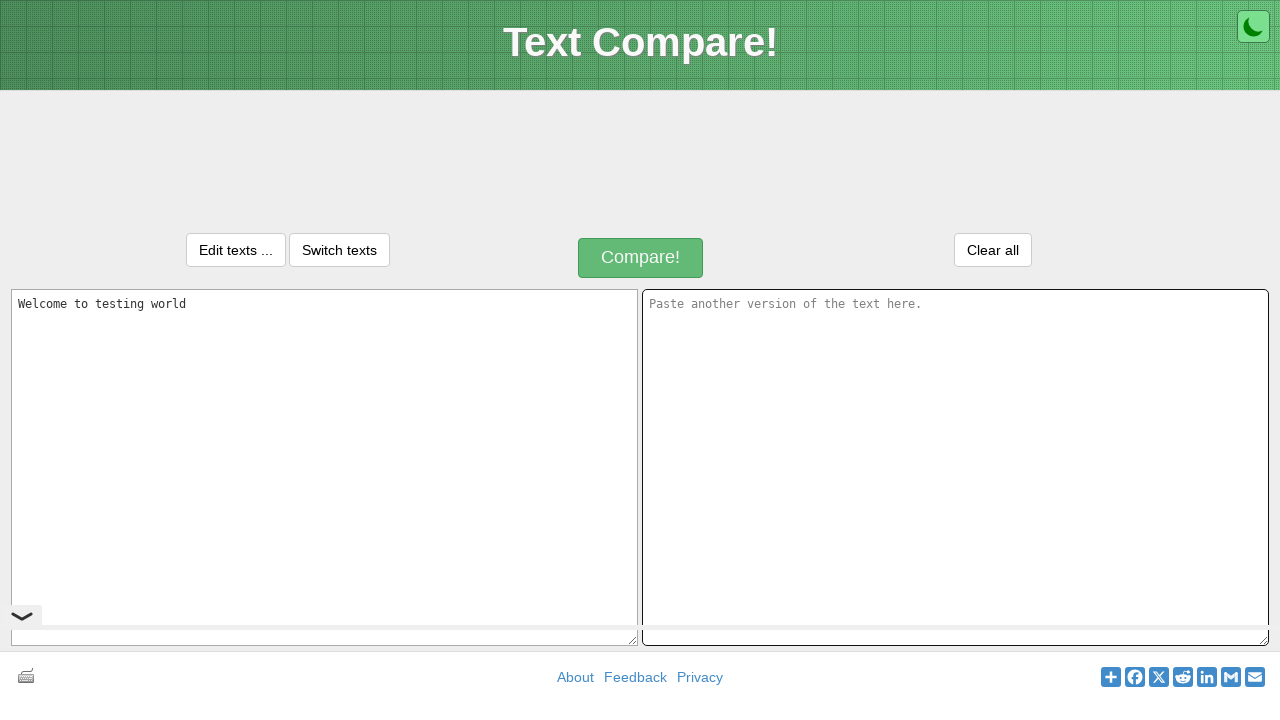

Pasted text into second textarea with Ctrl+V on #inputText2
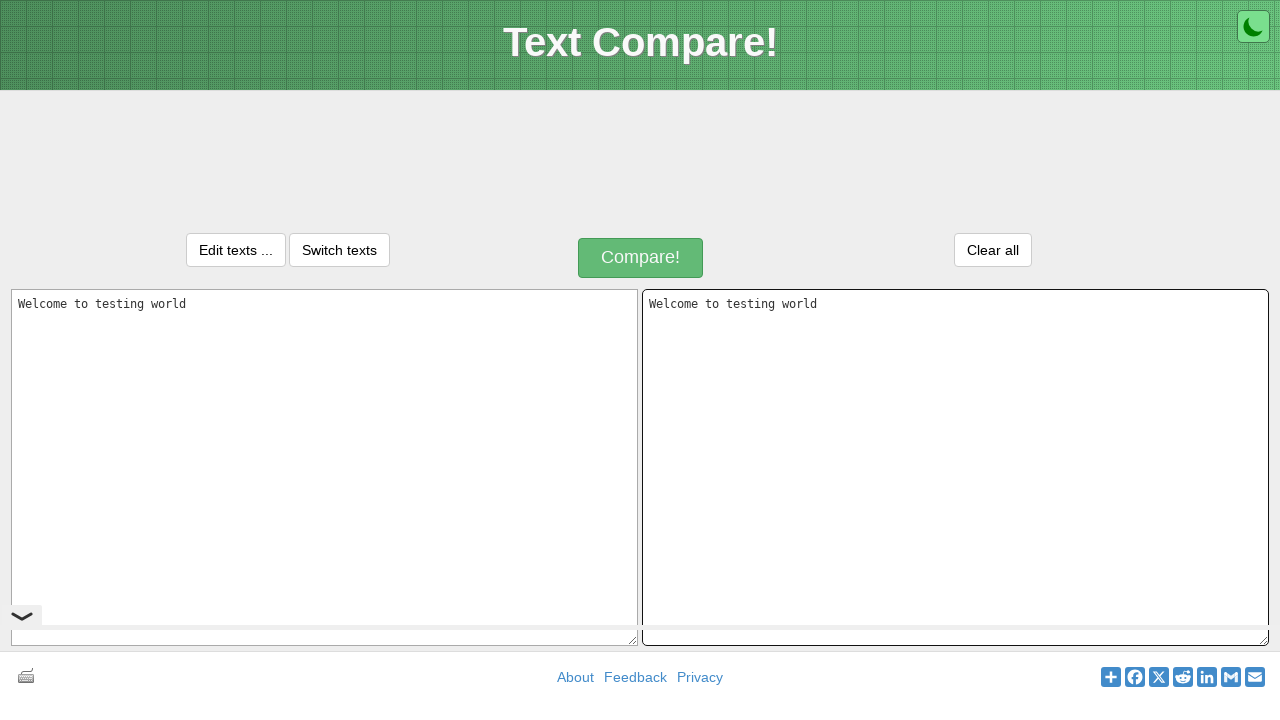

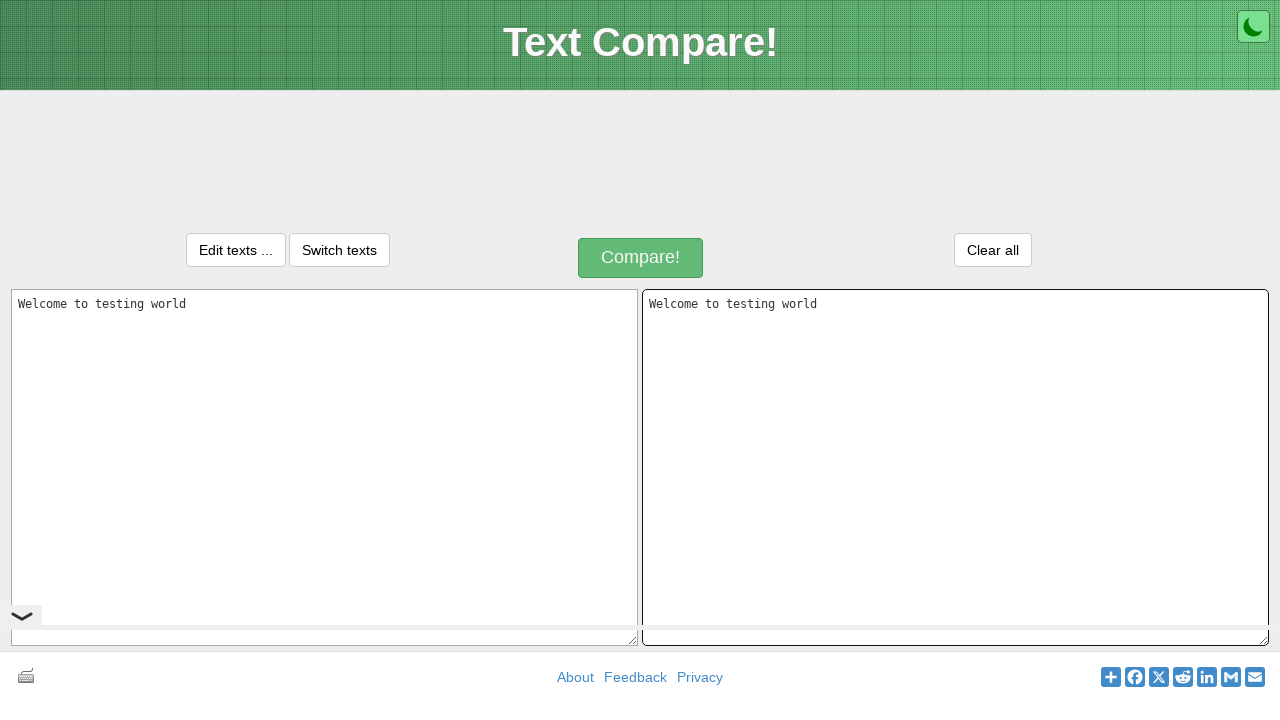